Navigates to the Lakme India cosmetics website homepage and verifies the page loads successfully.

Starting URL: https://www.lakmeindia.com/

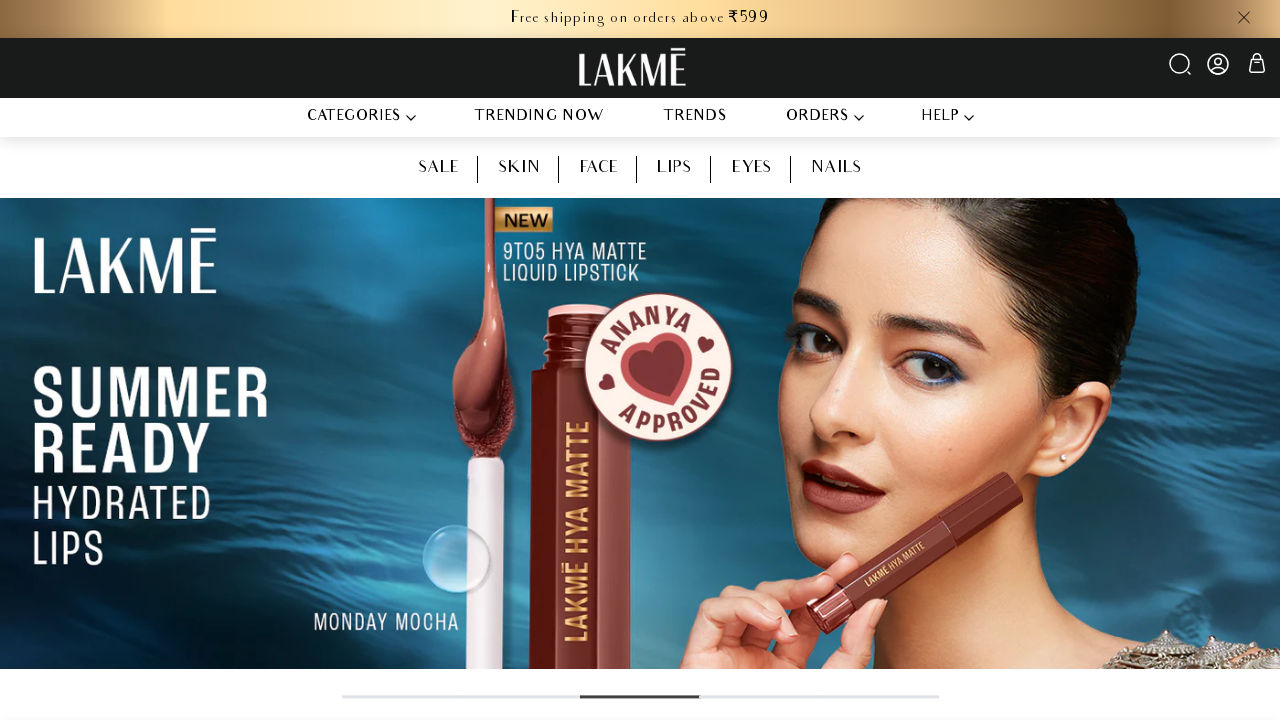

Waited for page DOM to fully load
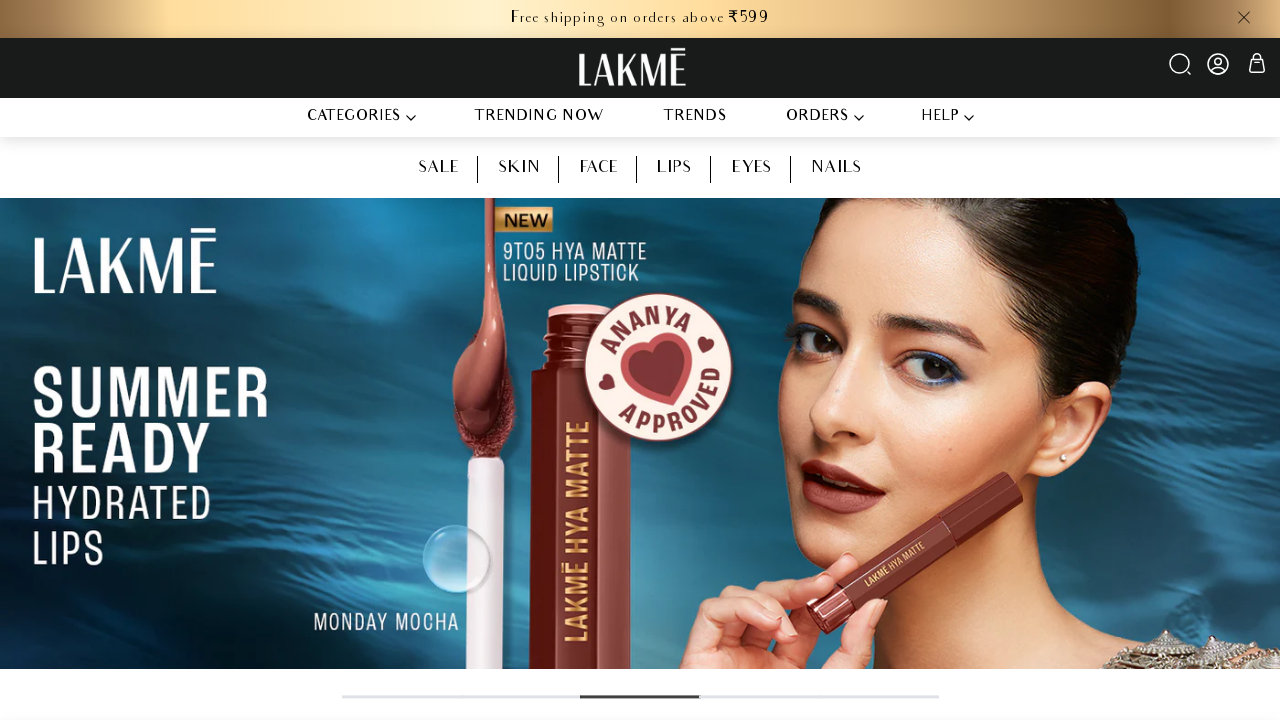

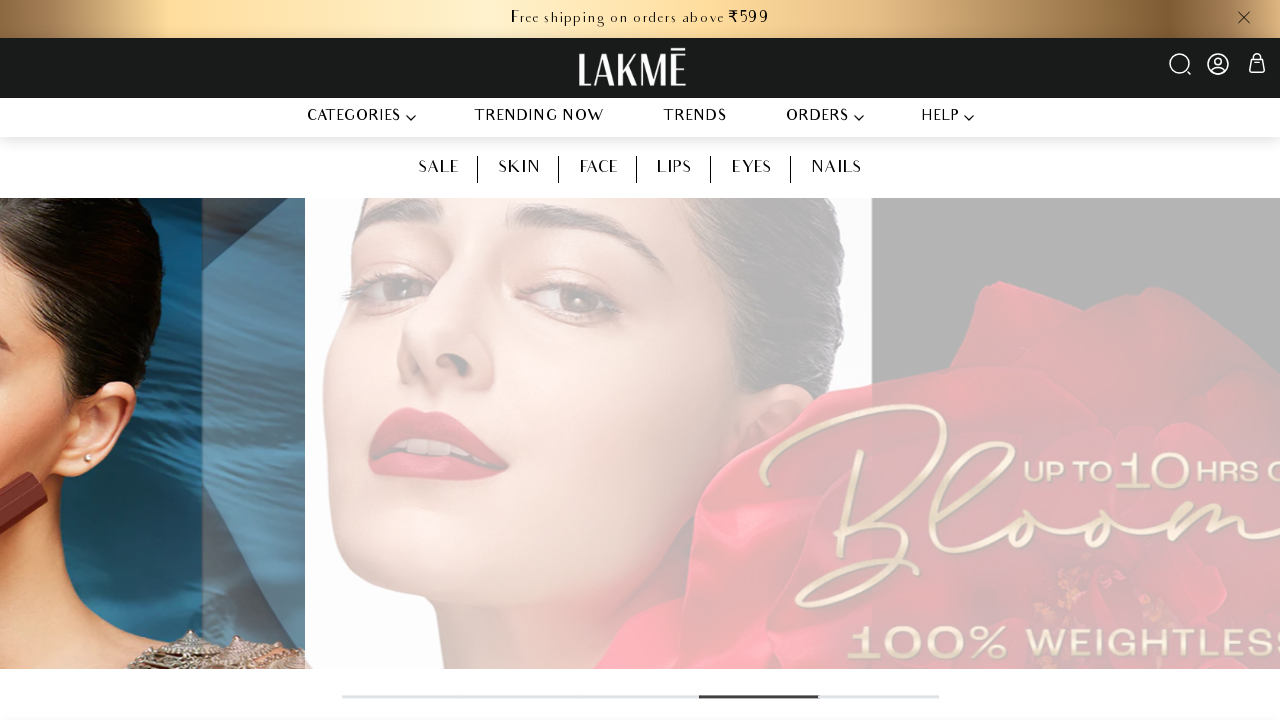